Tests opening a new browser tab, navigating to a different URL in that tab, and verifying that two window handles exist.

Starting URL: https://the-internet.herokuapp.com/windows

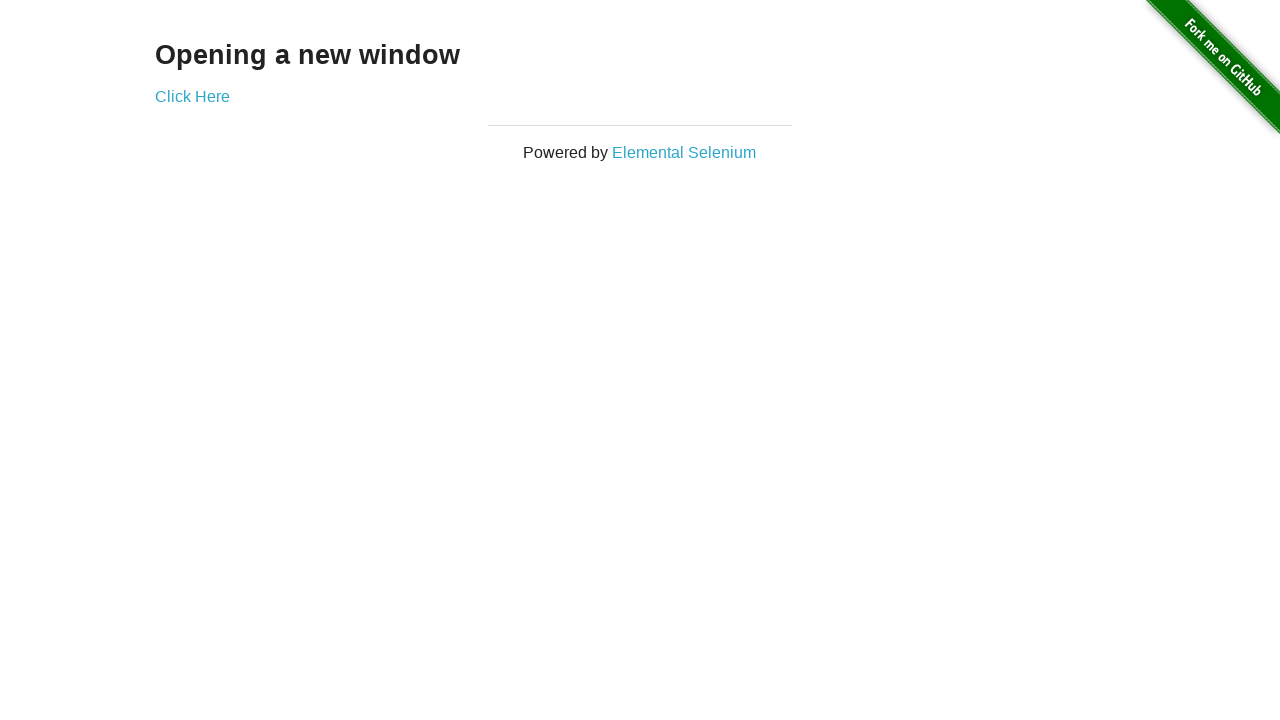

Opened a new browser tab
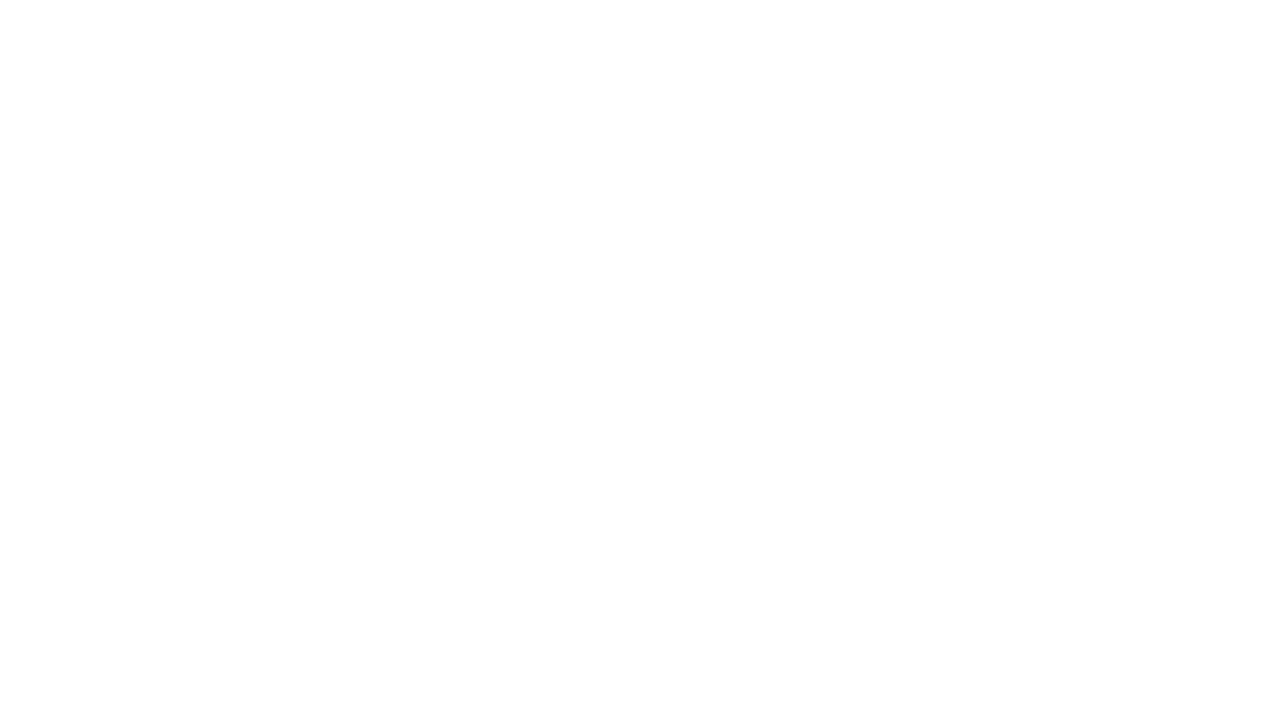

Navigated to https://the-internet.herokuapp.com/typos in new tab
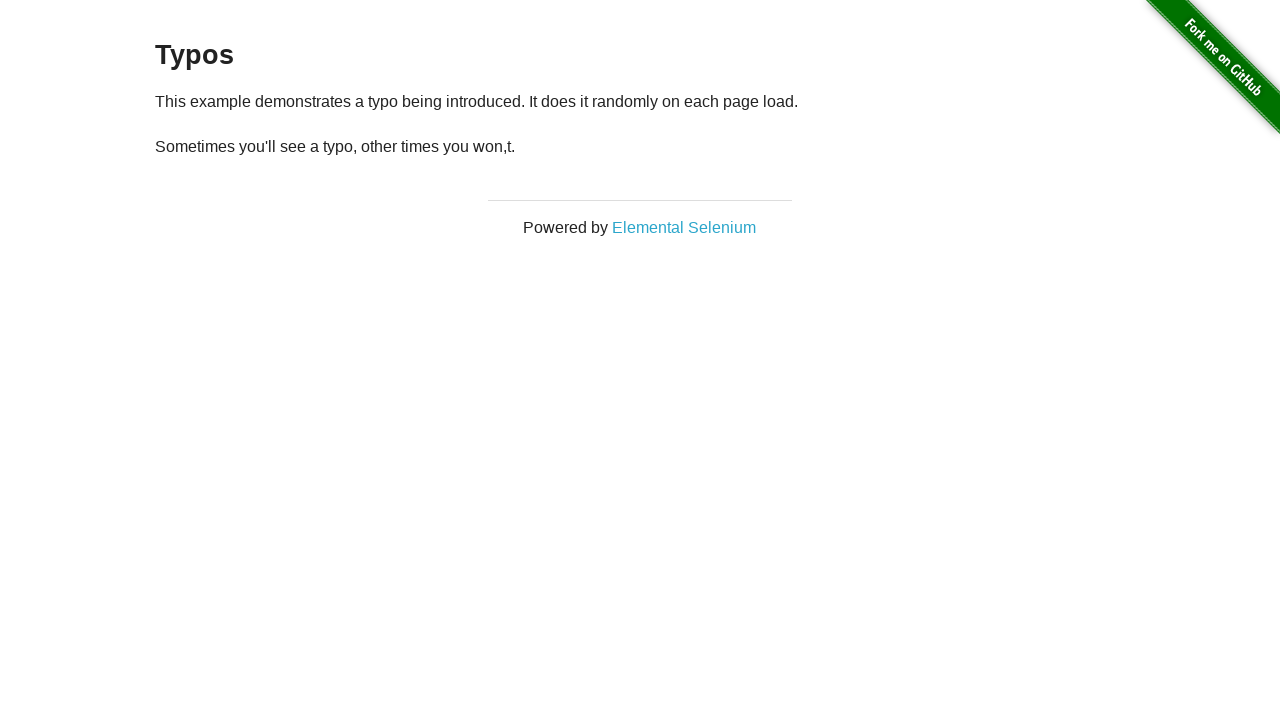

Verified that 2 window handles (tabs) exist in the context
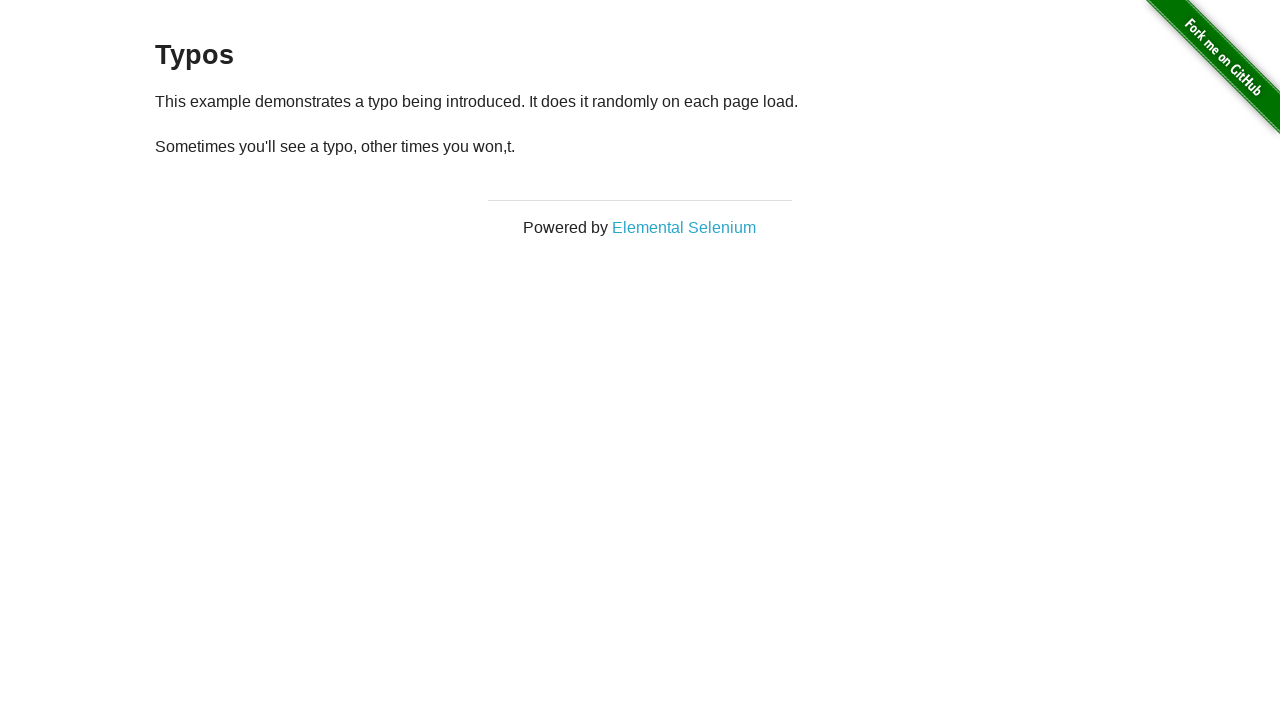

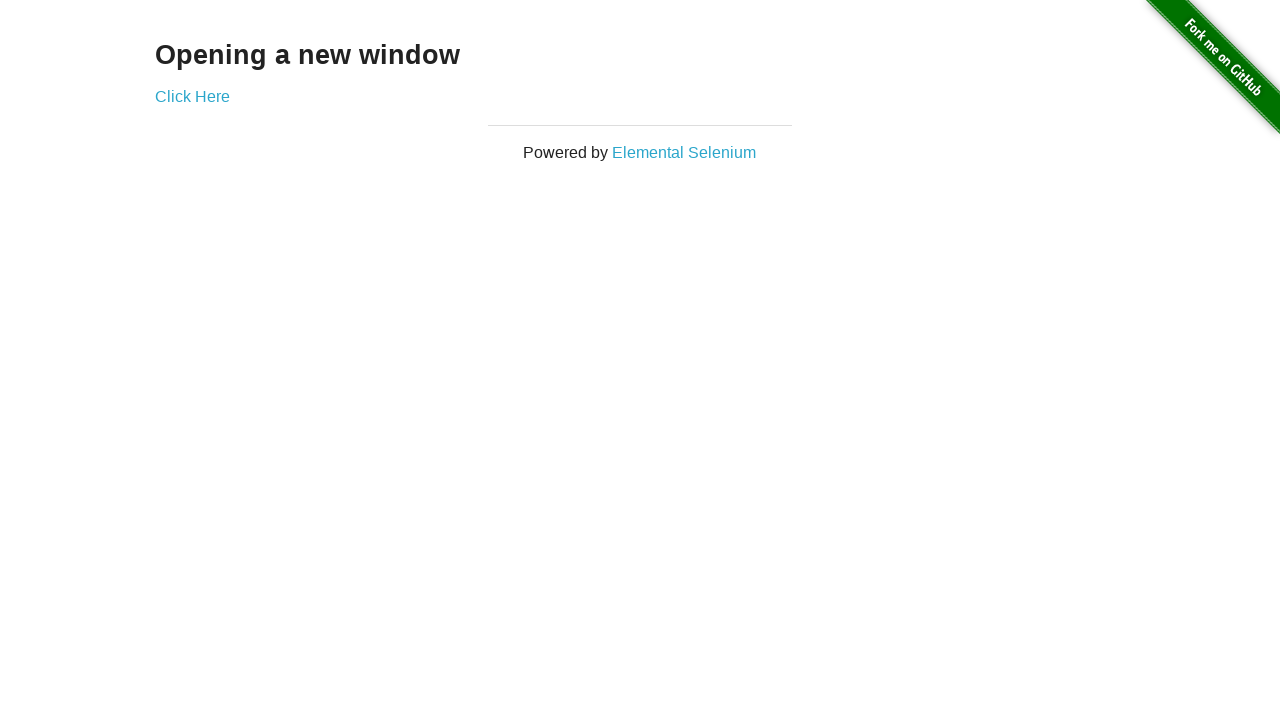